Validates the count of anchor tag links on the page

Starting URL: https://omayo.blogspot.com/

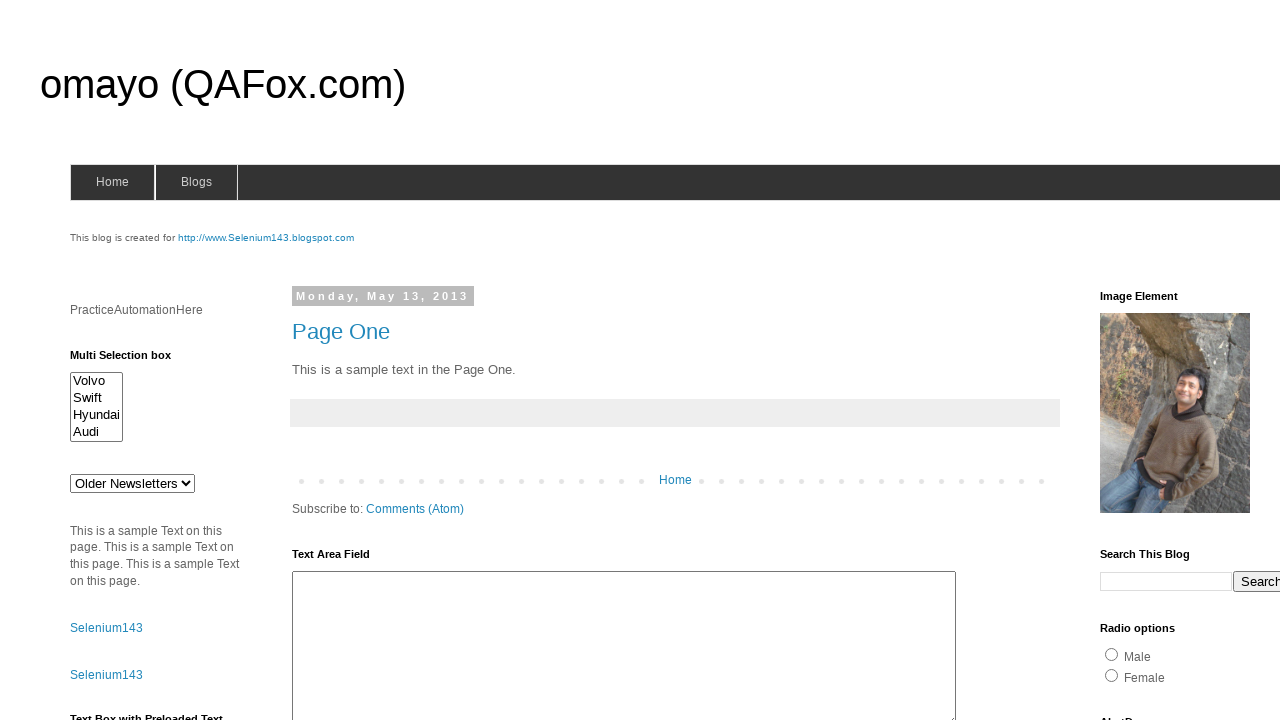

Navigated to https://omayo.blogspot.com/
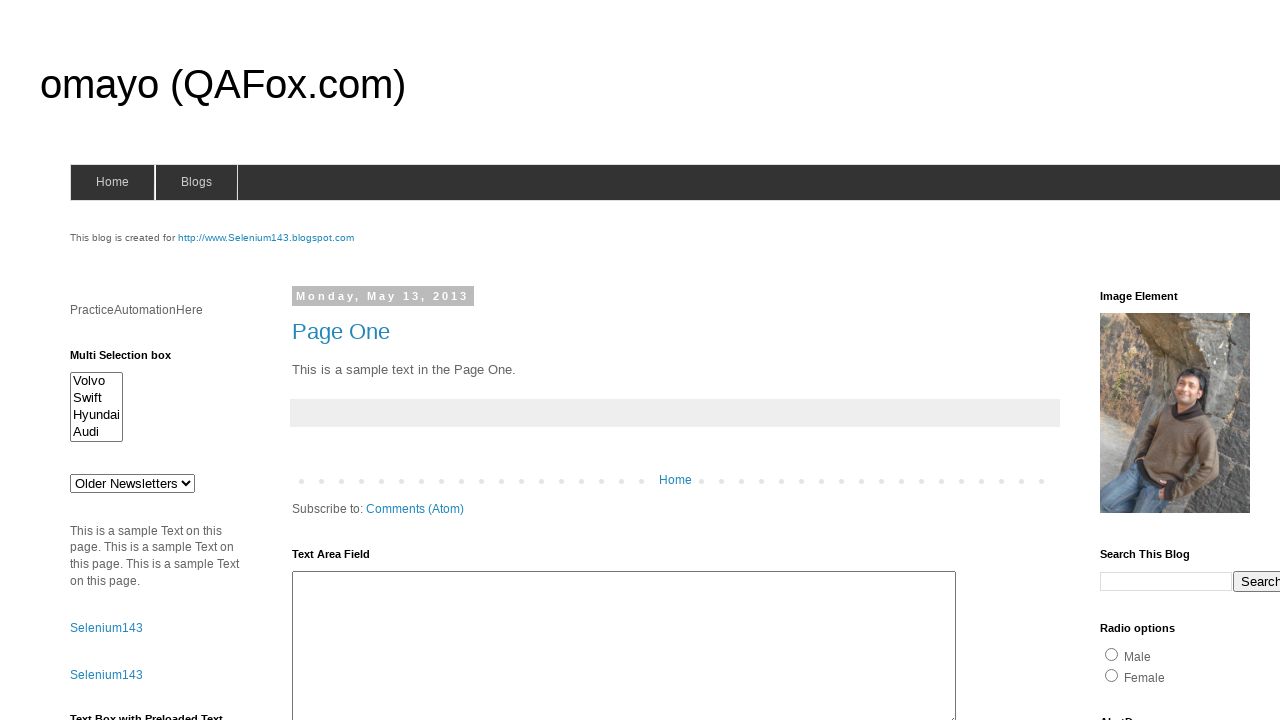

Retrieved all anchor tag elements from the page
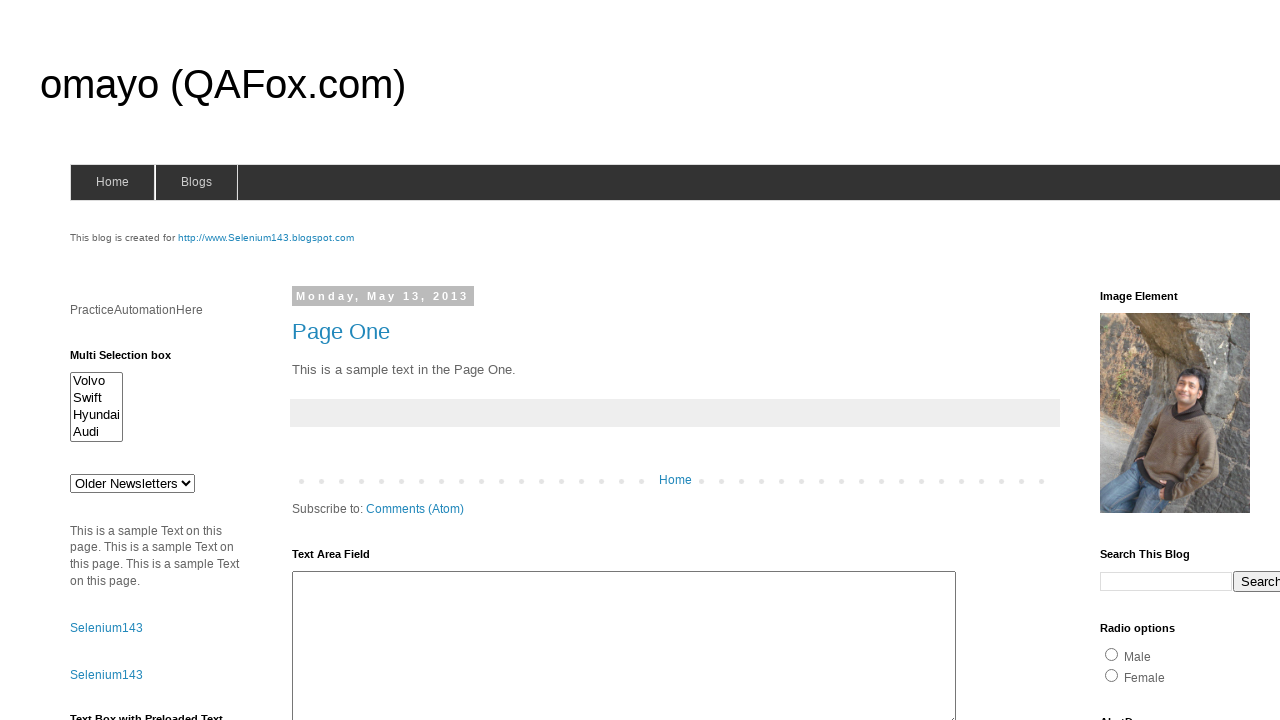

Counted anchor tags: 27 total links found
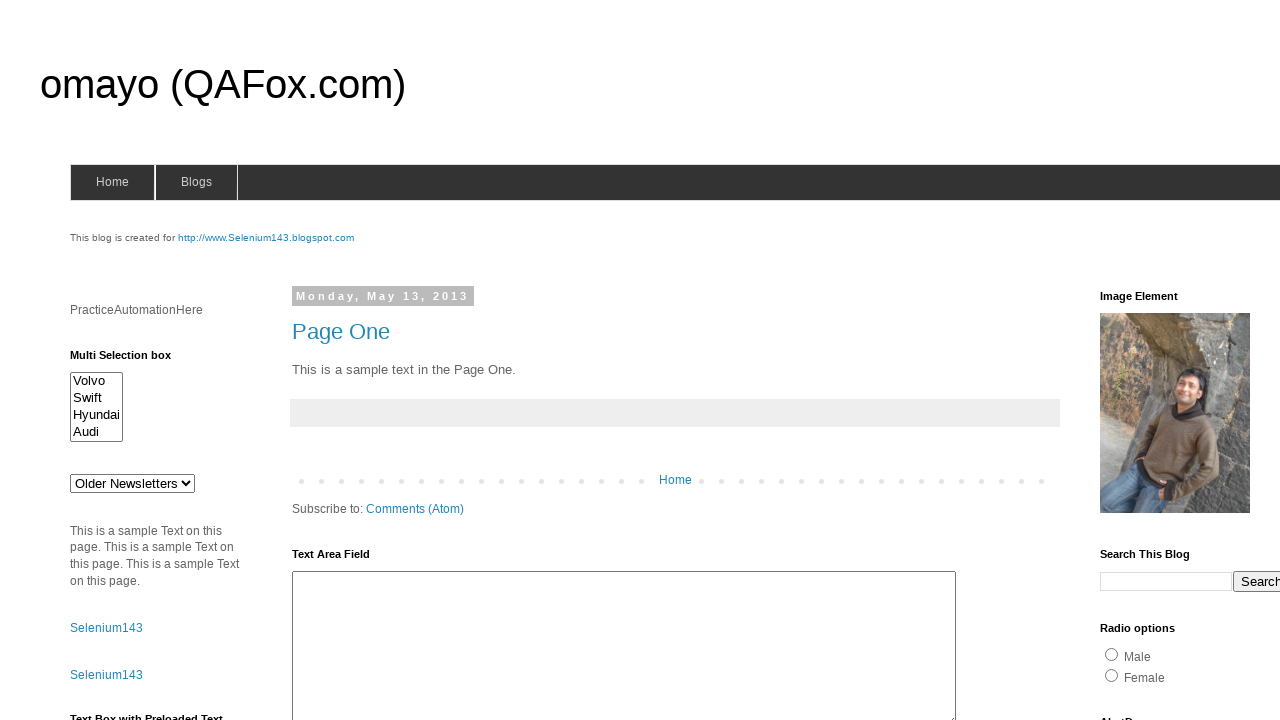

Assertion passed: anchor tag count equals 27
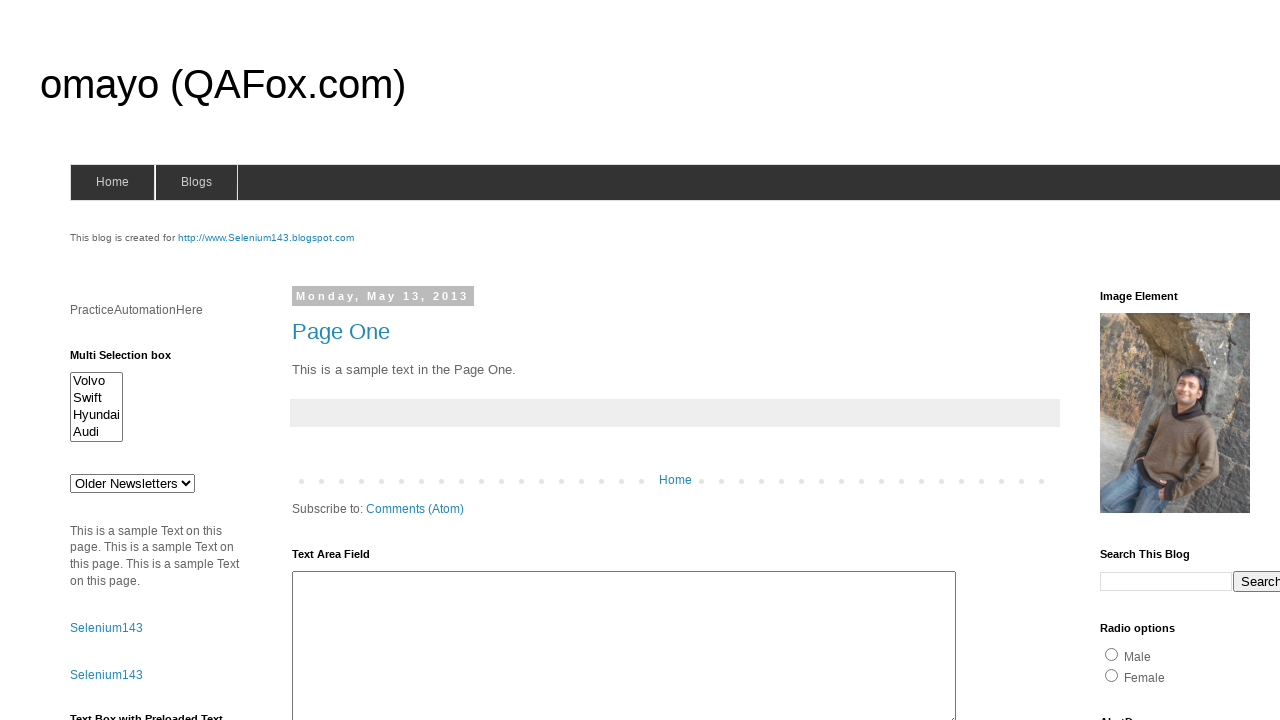

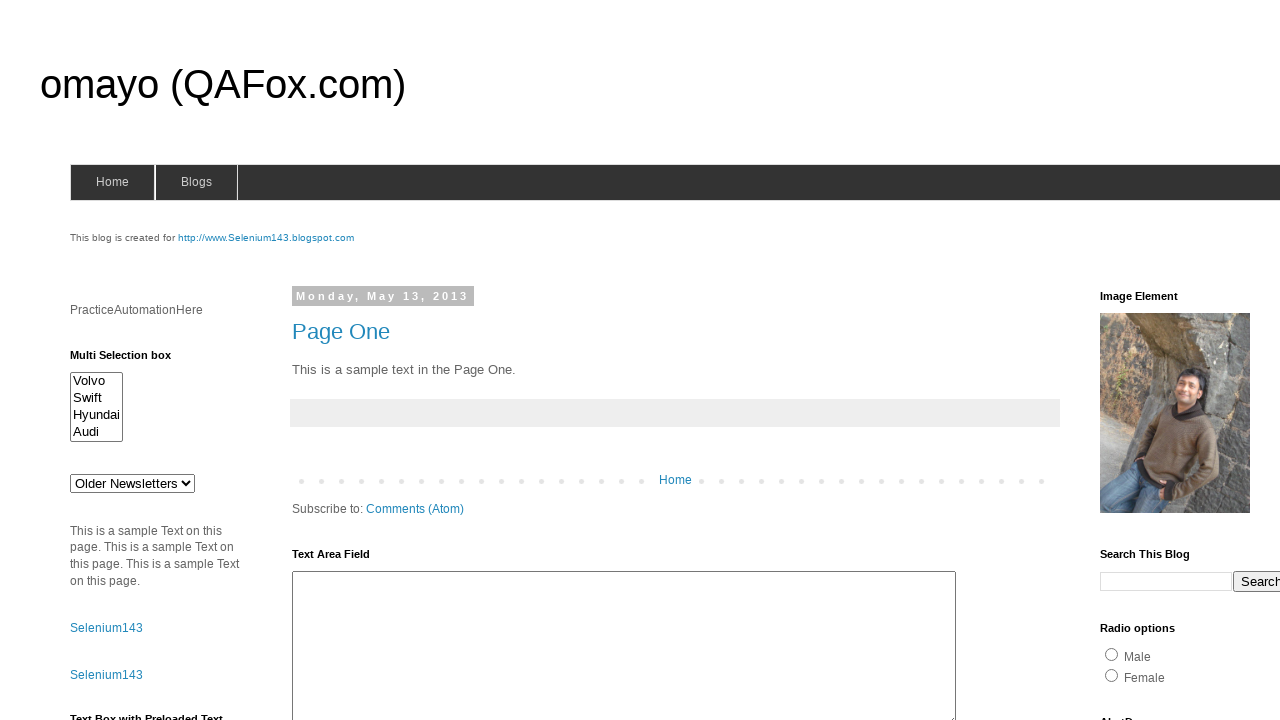